Tests subtraction operation (7-4=3) on Build 5 of the calculator

Starting URL: https://testsheepnz.github.io/BasicCalculator

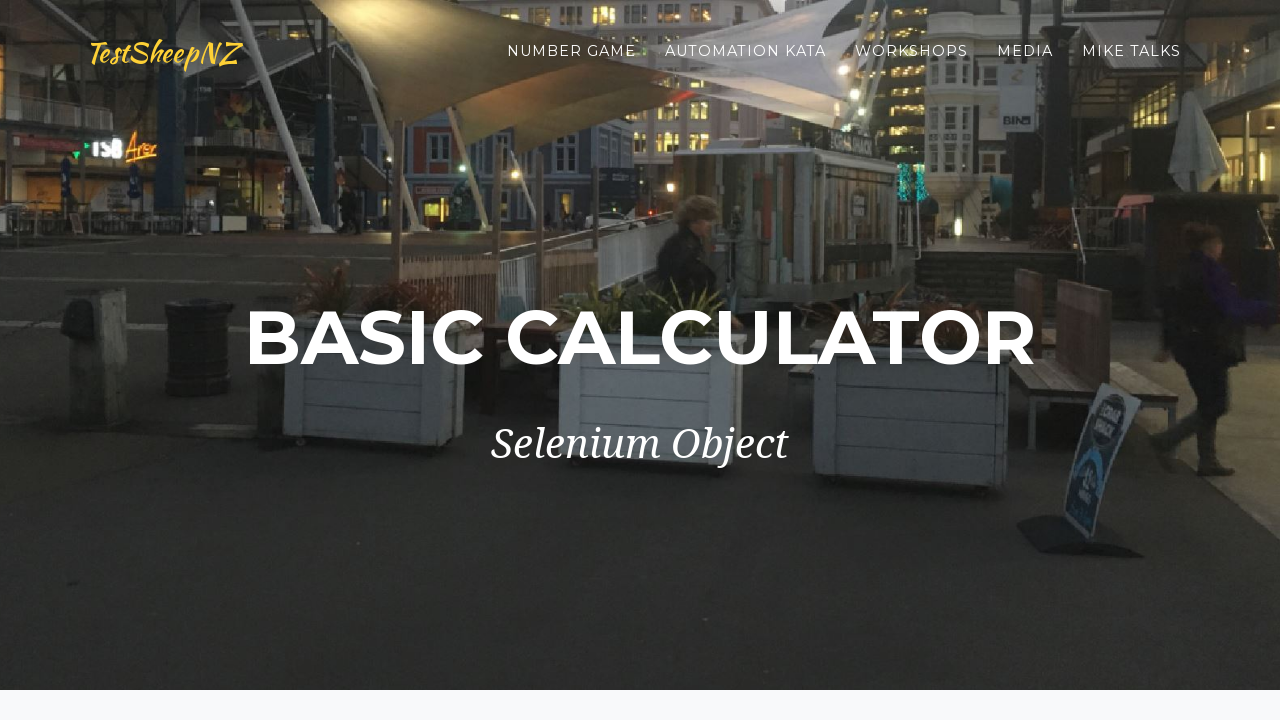

Selected Build 5 from build dropdown on #selectBuild
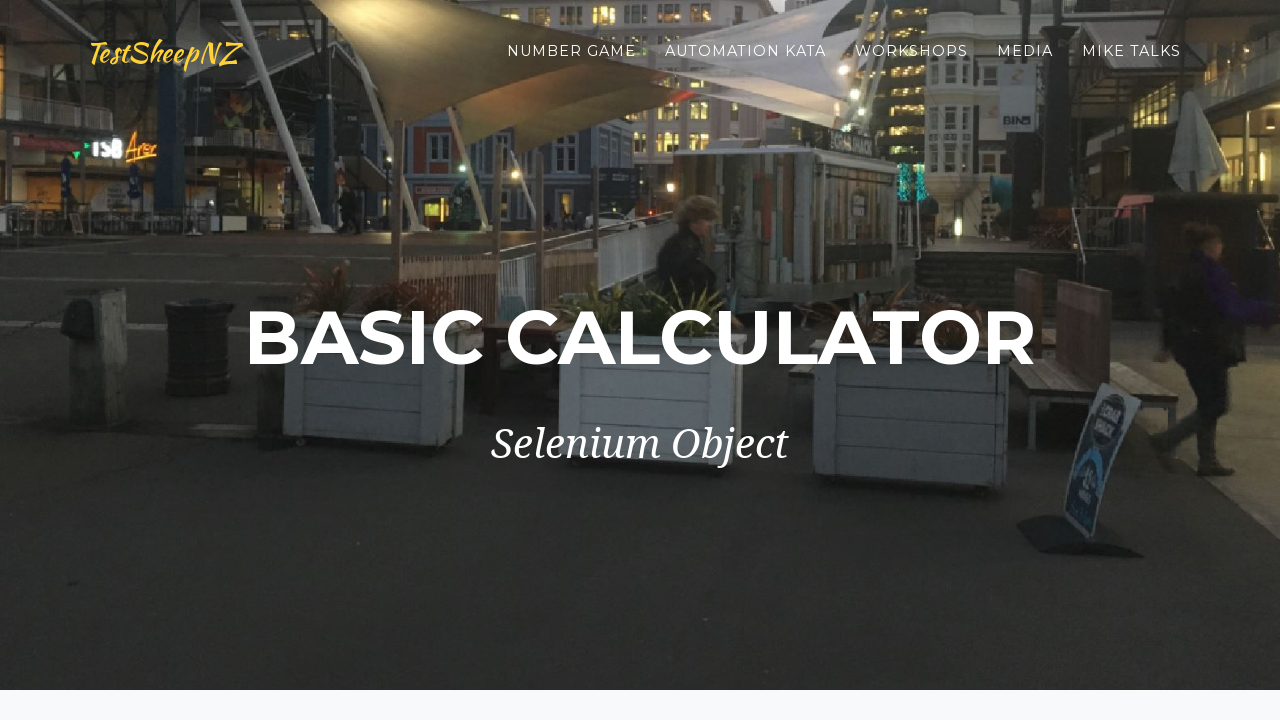

Selected subtraction operation from dropdown on #selectOperationDropdown
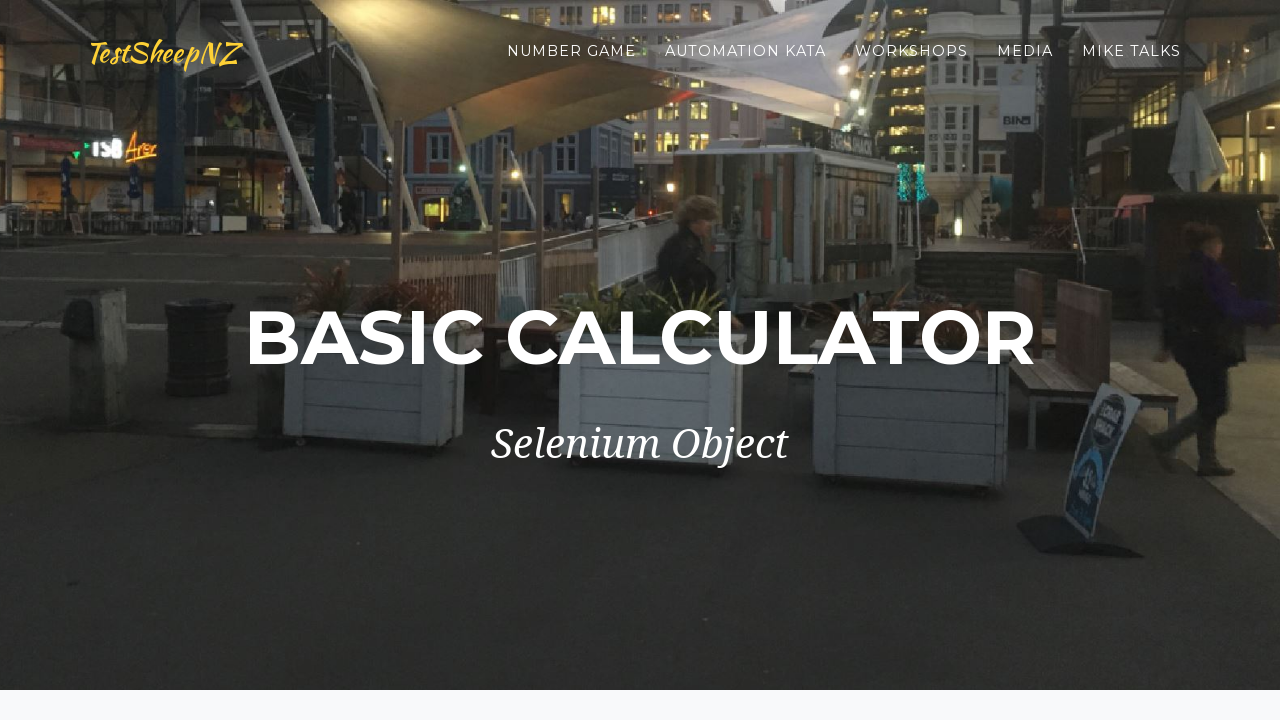

Entered first number (7) in number1Field on #number1Field
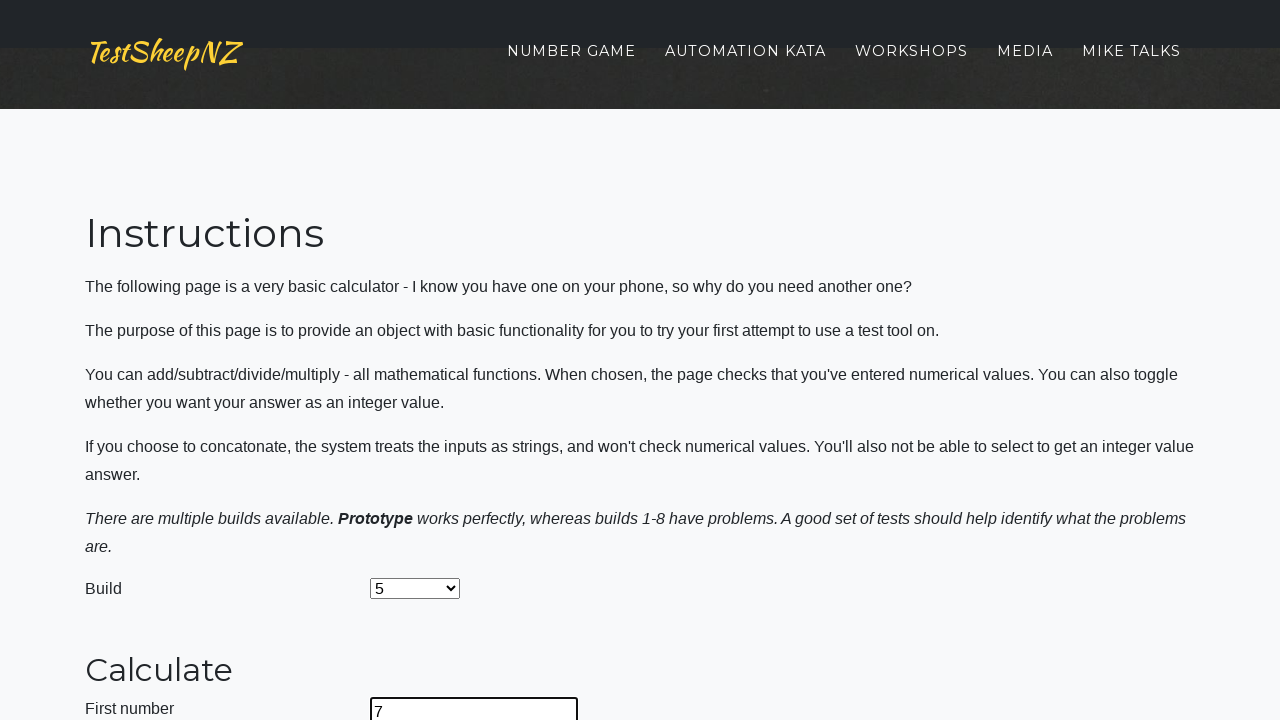

Entered second number (4) in number2Field on #number2Field
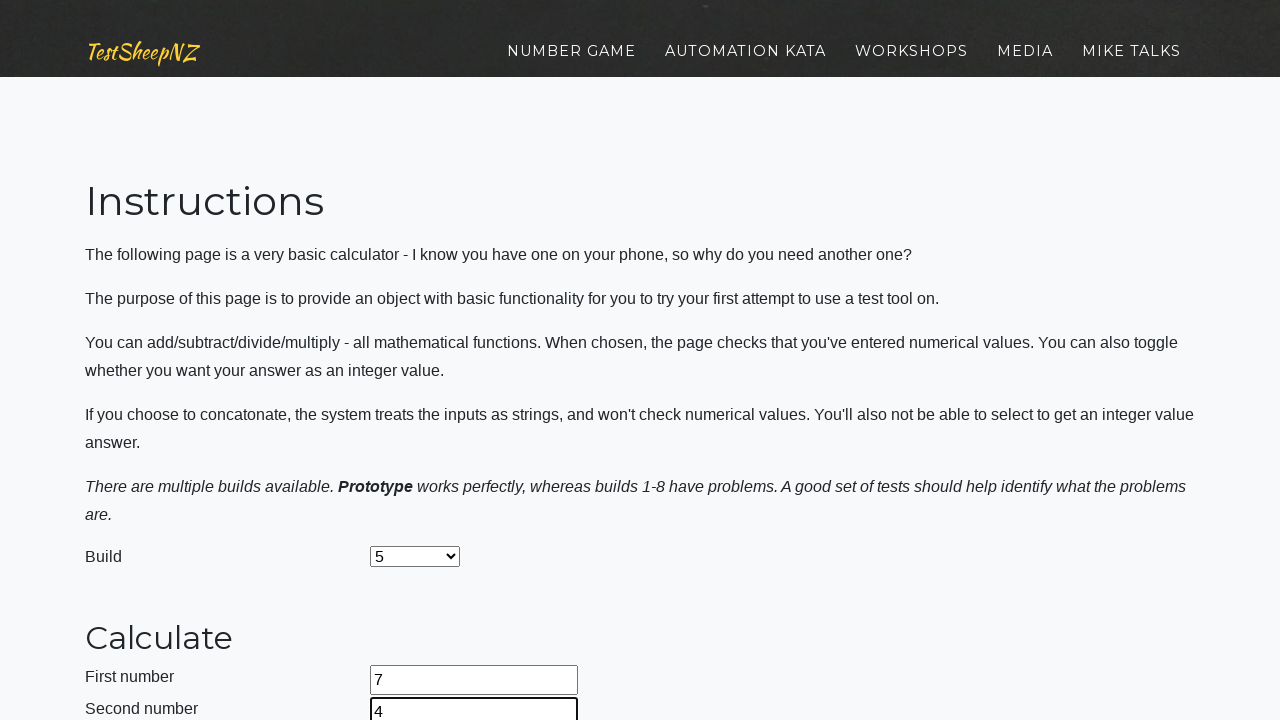

Clicked calculate button to perform subtraction (7-4) at (422, 361) on #calculateButton
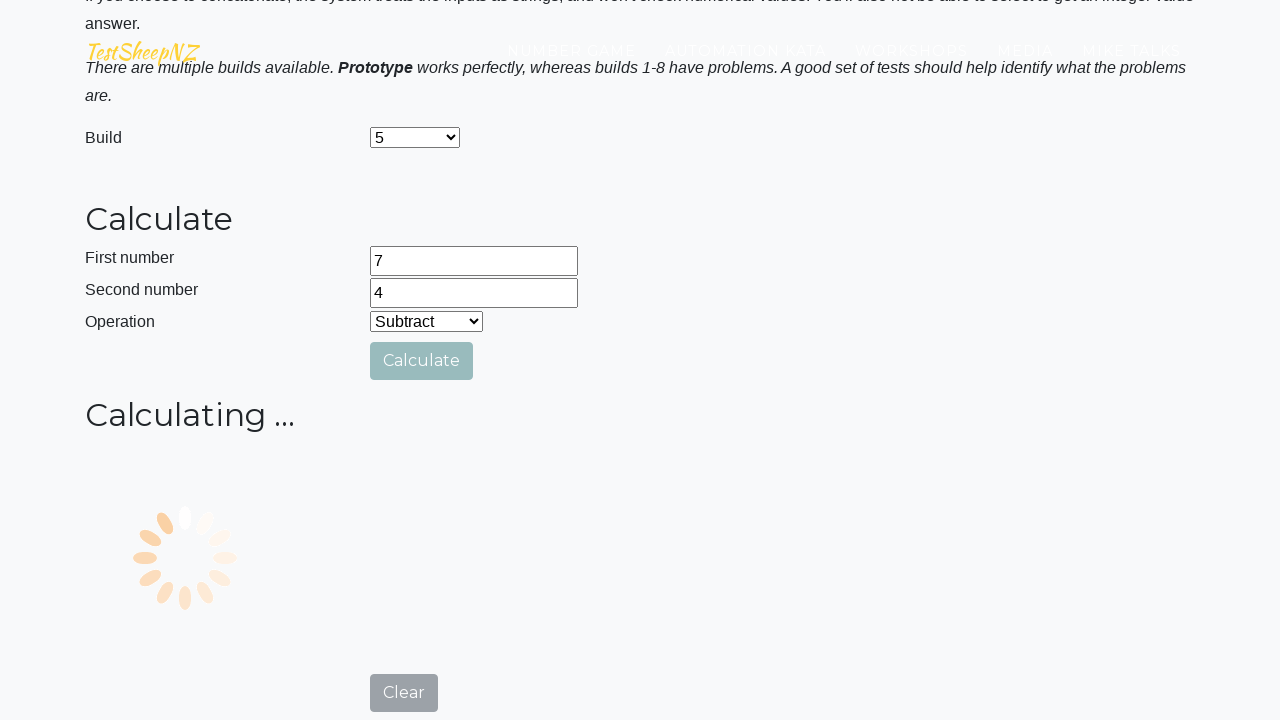

Verified answer field contains correct result (3)
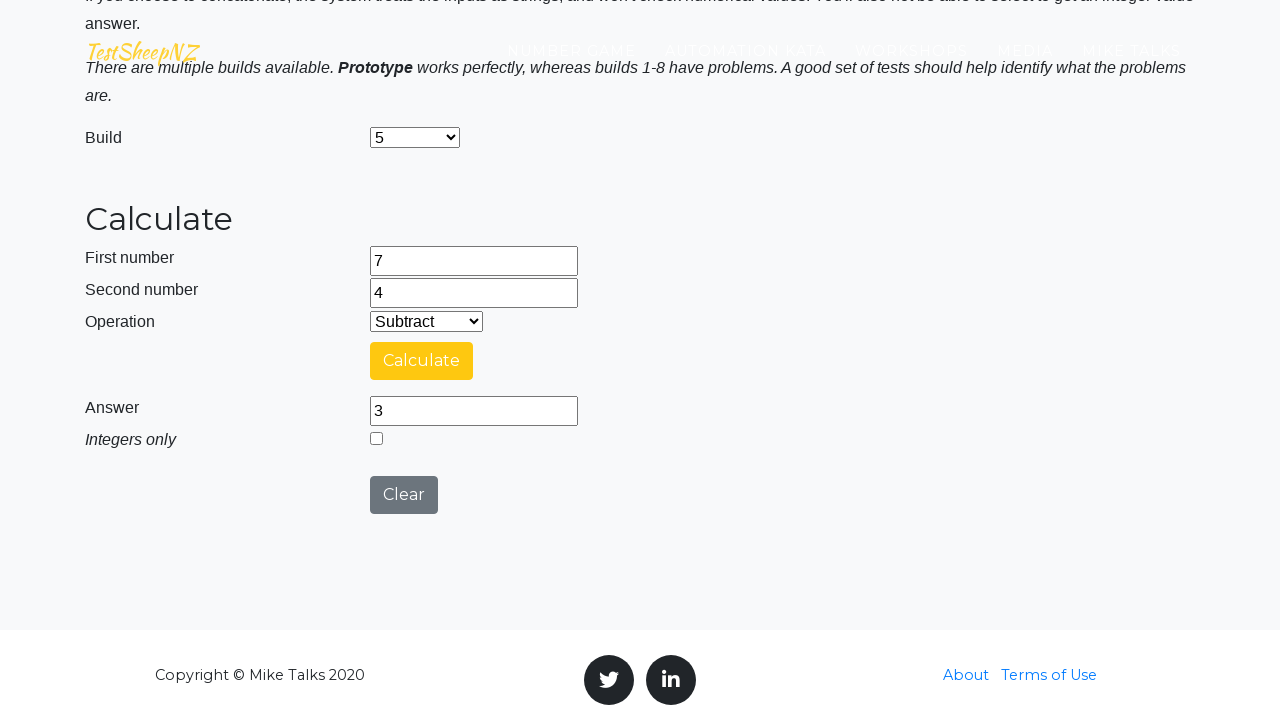

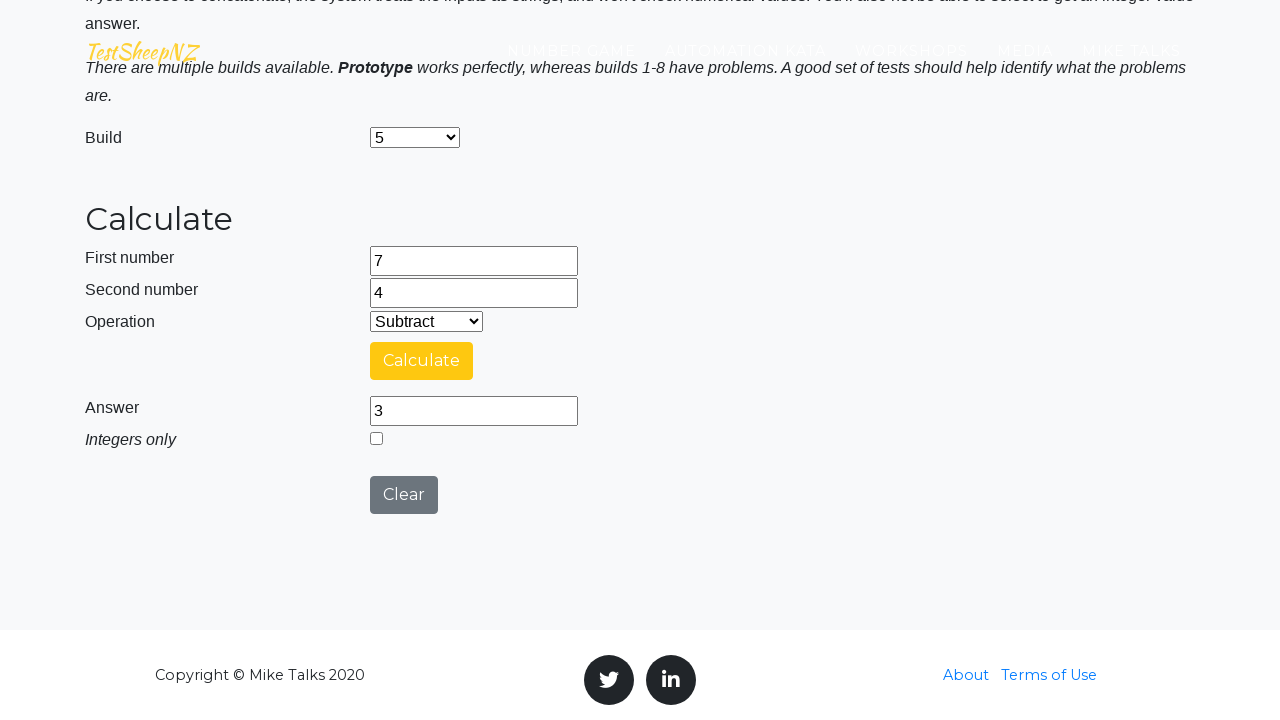